Tests opening a new tab functionality by clicking a button and verifying the URL in the new tab

Starting URL: https://demoqa.com/browser-windows

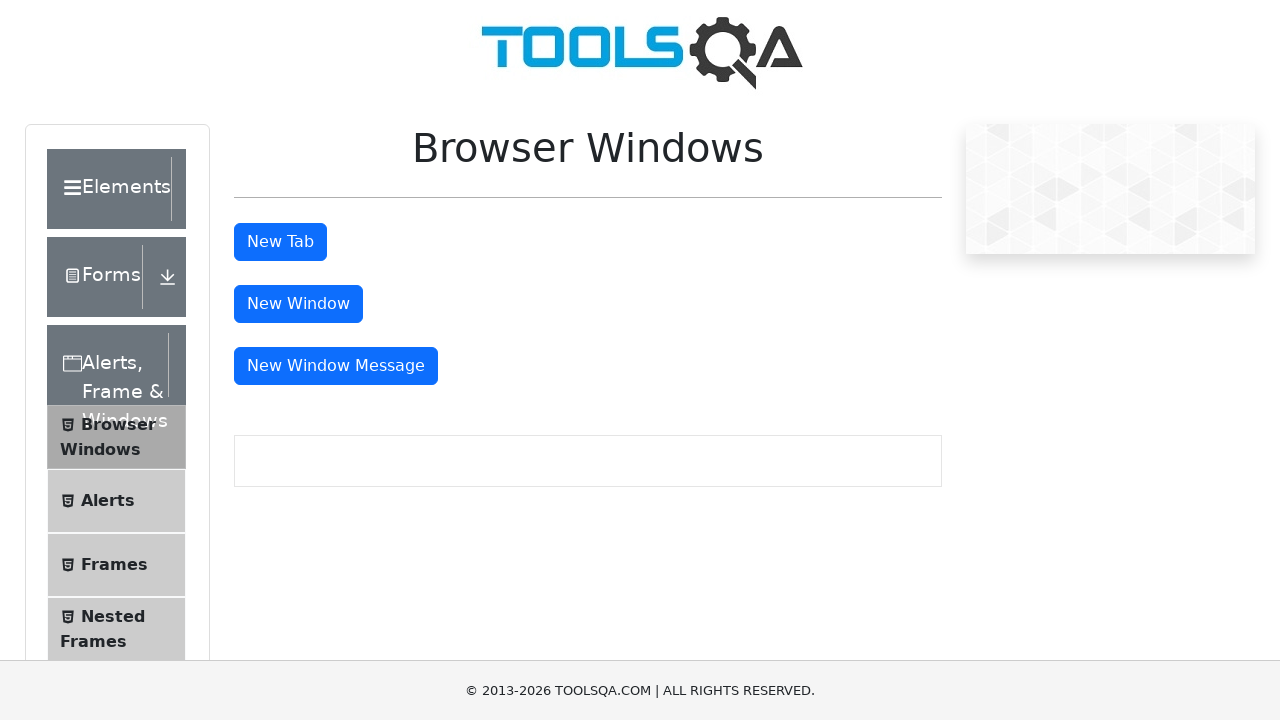

Clicked the New Tab button to open a new tab at (280, 242) on #tabButton
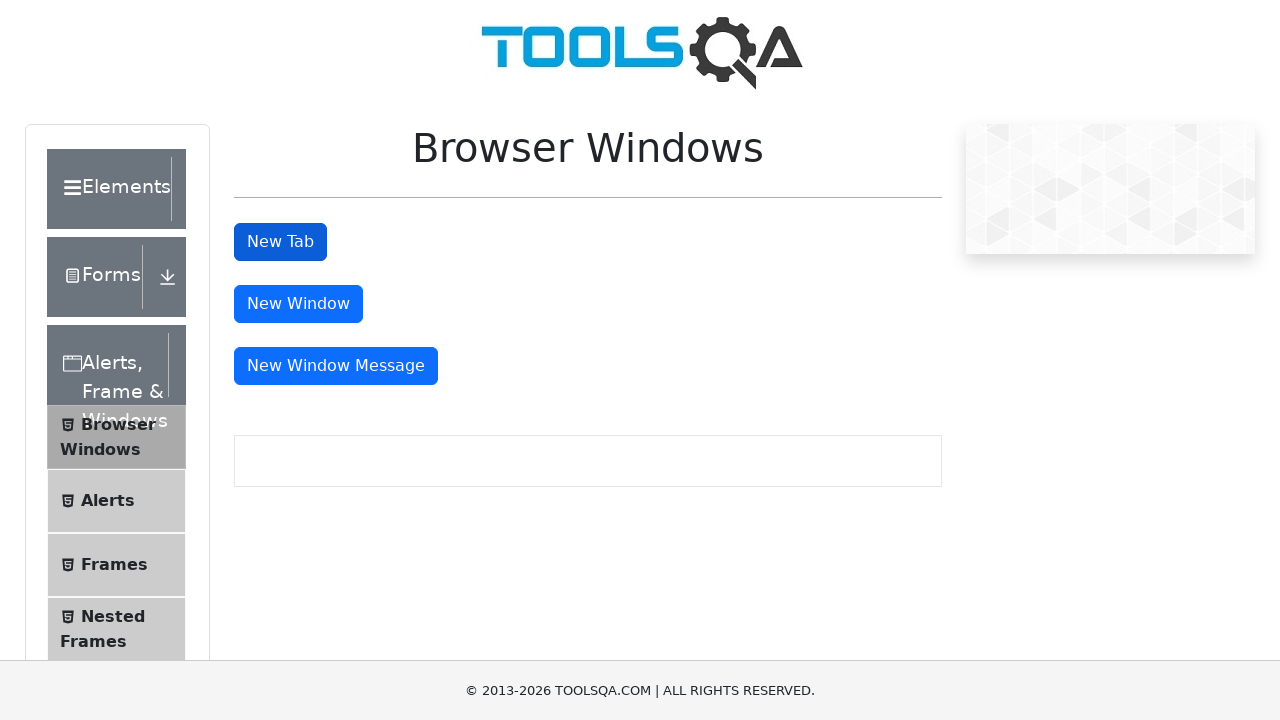

New tab loaded successfully
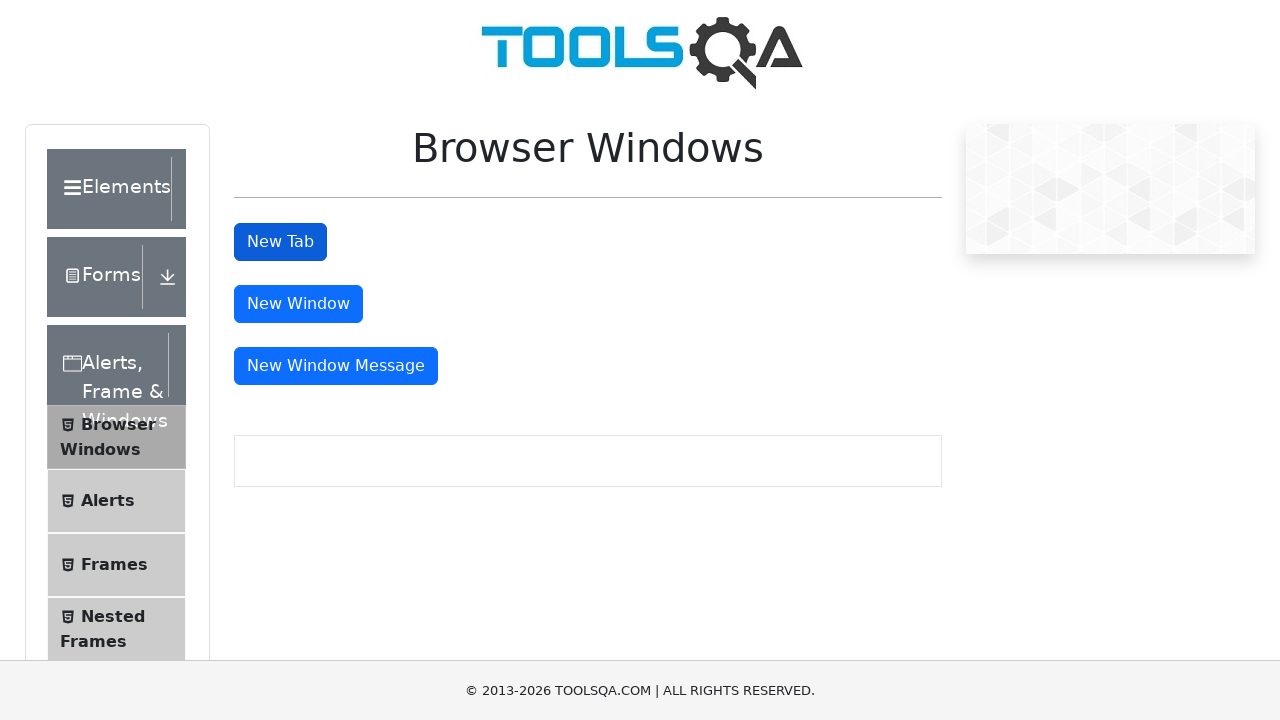

Switched to the new tab
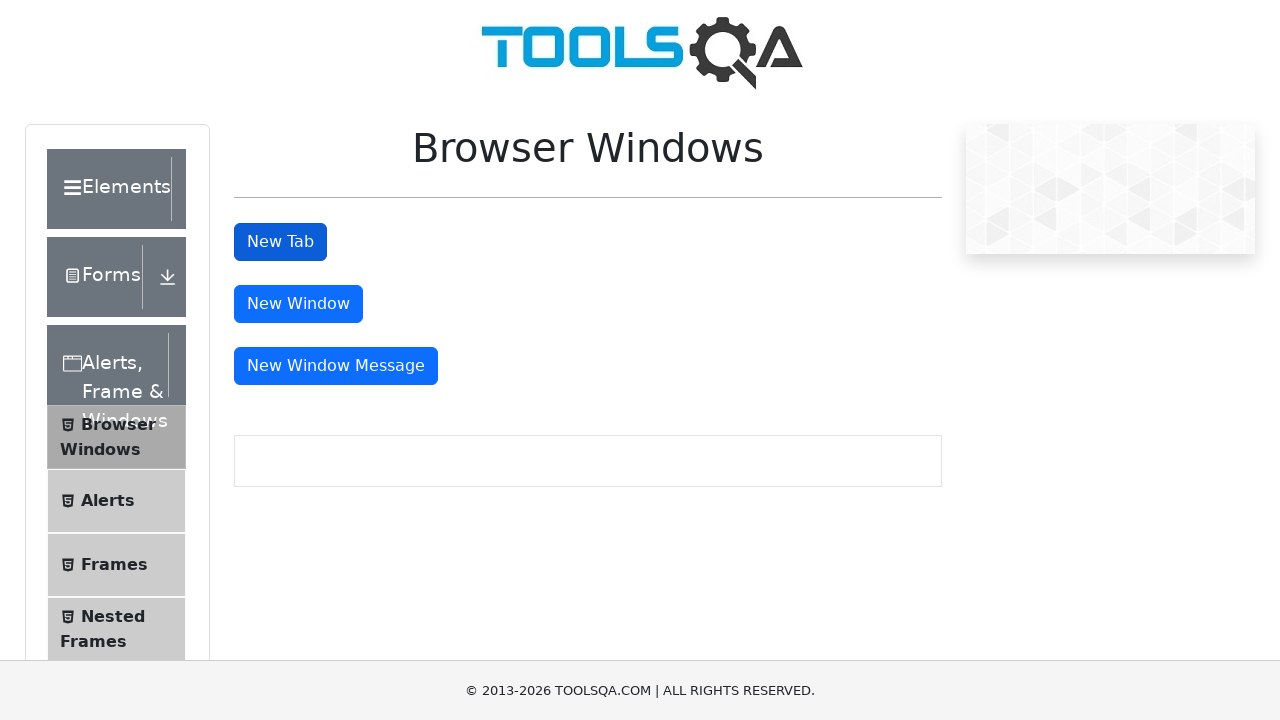

Verified the URL in the new tab is https://demoqa.com/sample
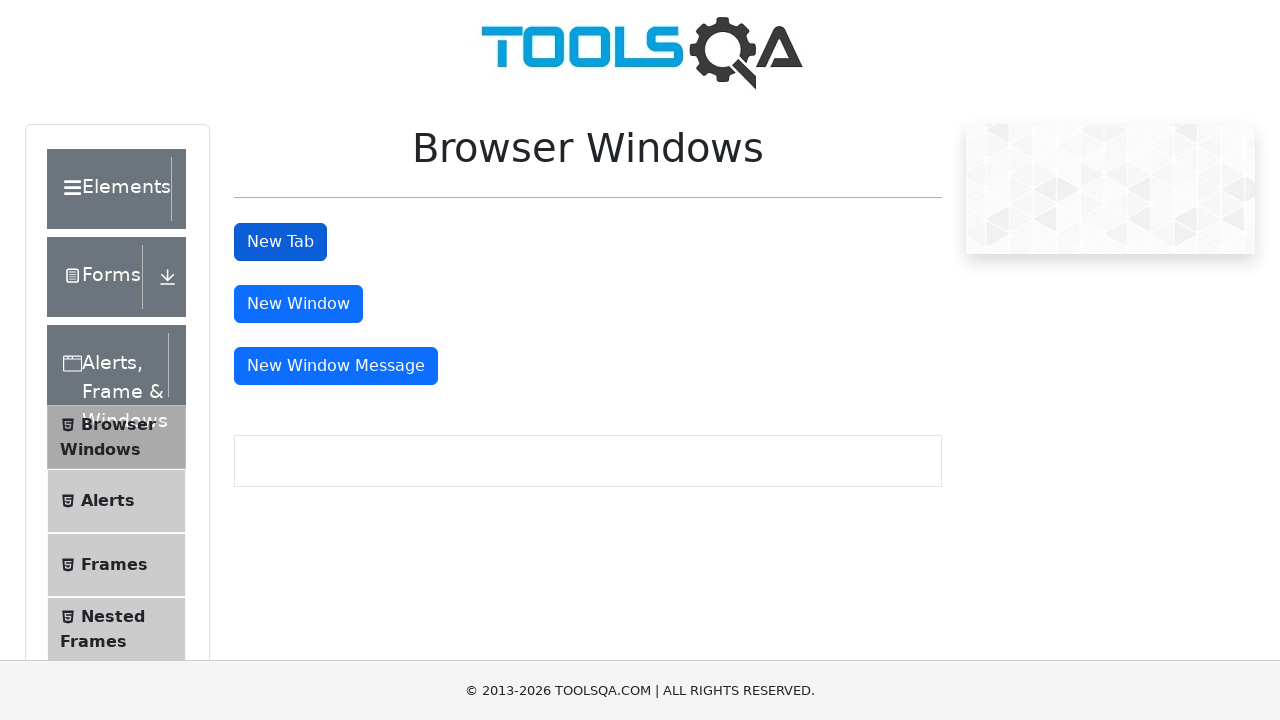

Closed the new tab
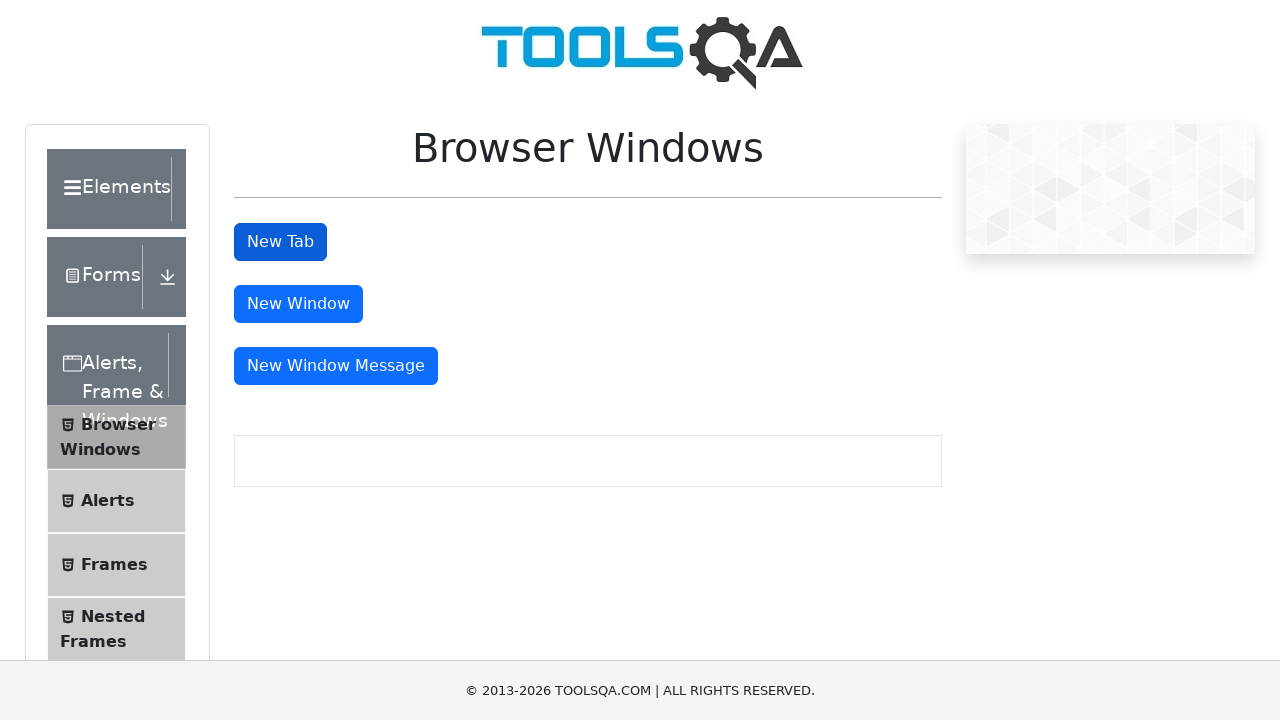

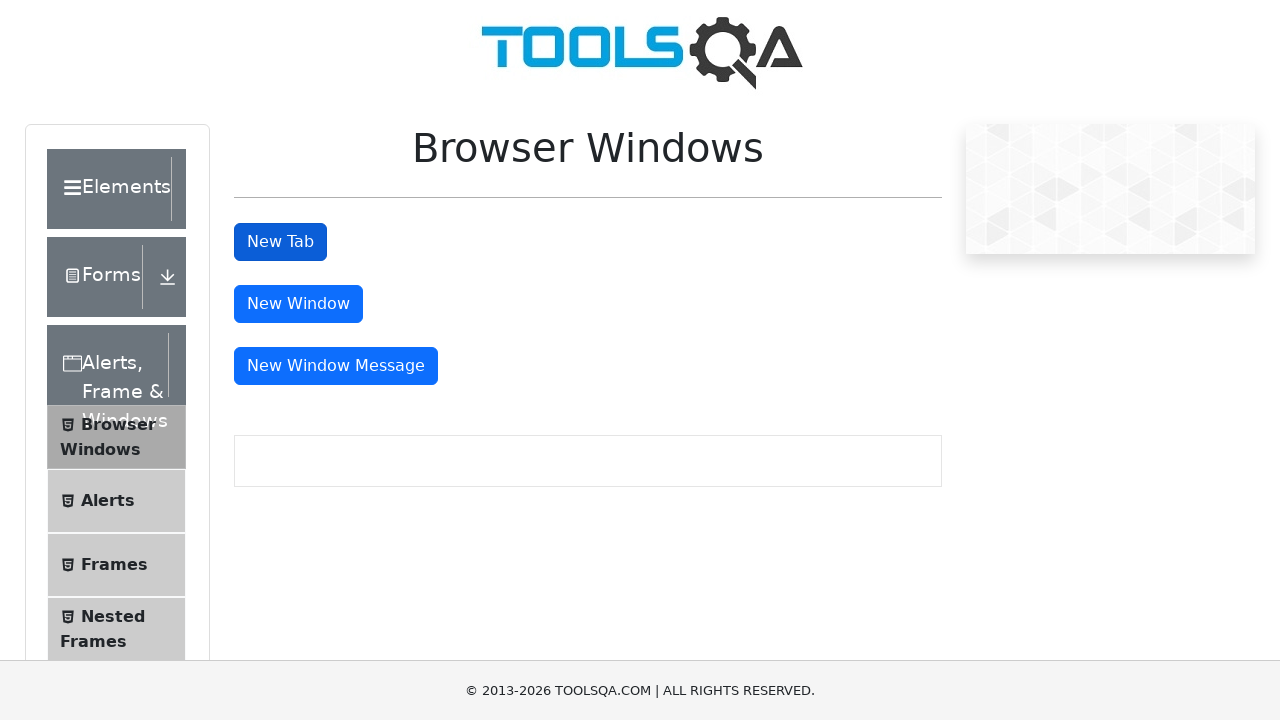